Tests a registration form on a demo automation testing site by filling in first name, last name, and address fields, then performs a drag-and-drop interaction with a WebTable link element.

Starting URL: http://demo.automationtesting.in/Register.html

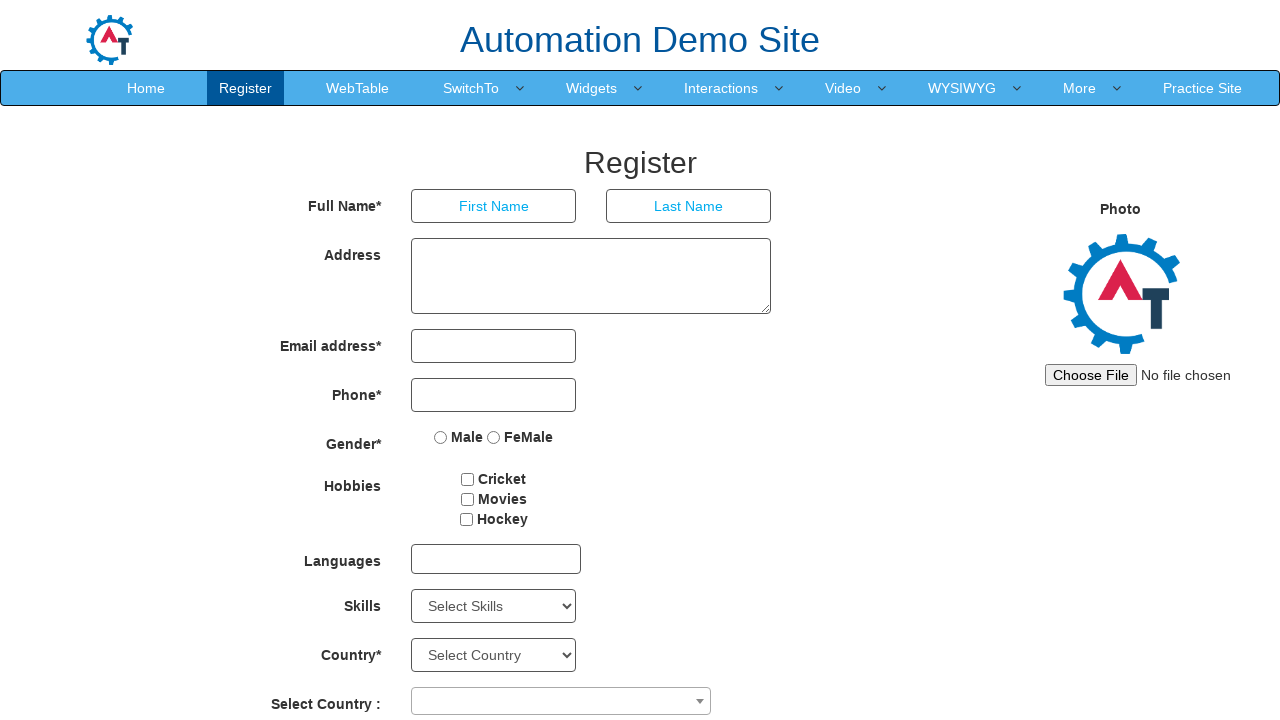

Filled first name field with 'gopi' on //input[@placeholder='First Name']
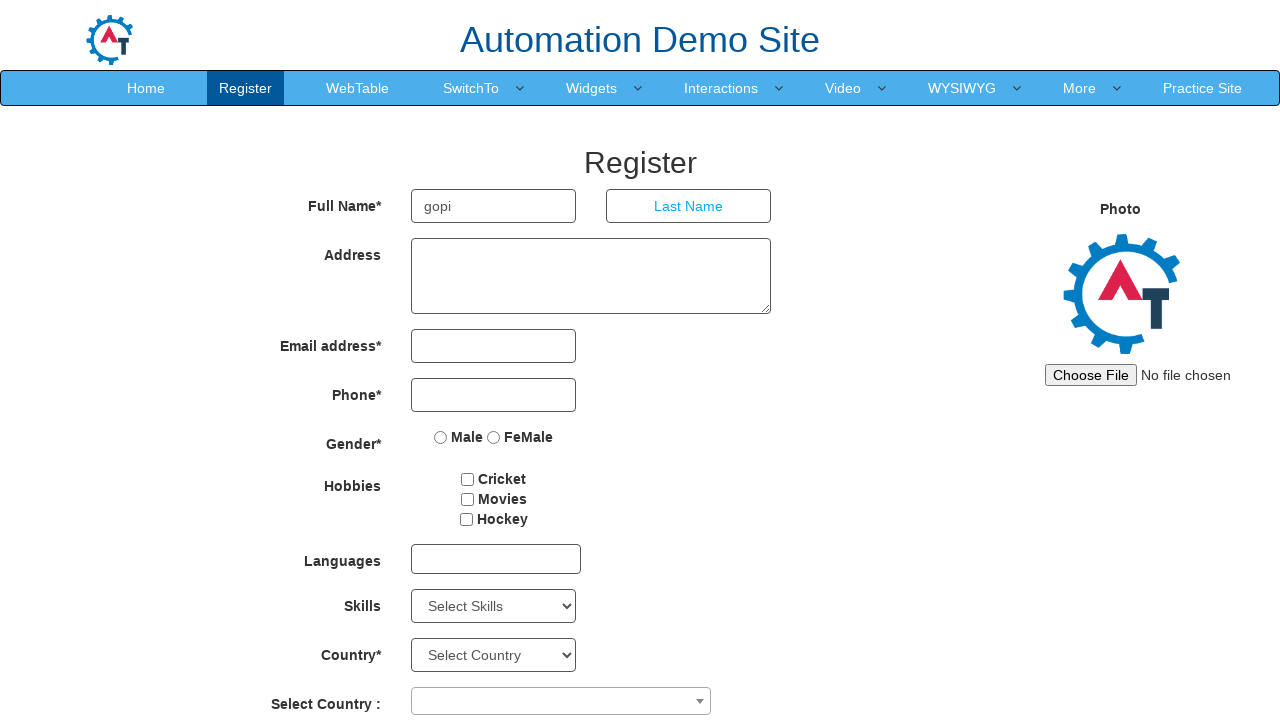

Filled last name field with 'ginni' on //input[@placeholder='Last Name']
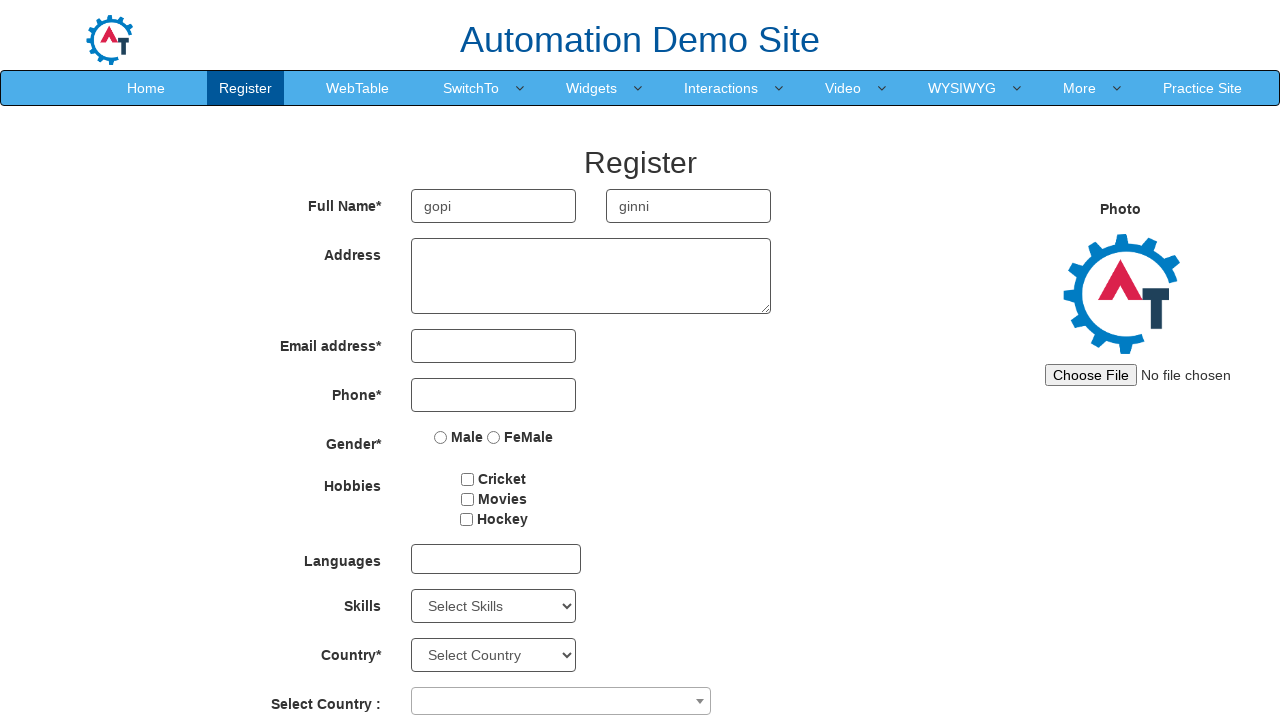

Filled address textarea with '2-133' on #basicBootstrapForm textarea
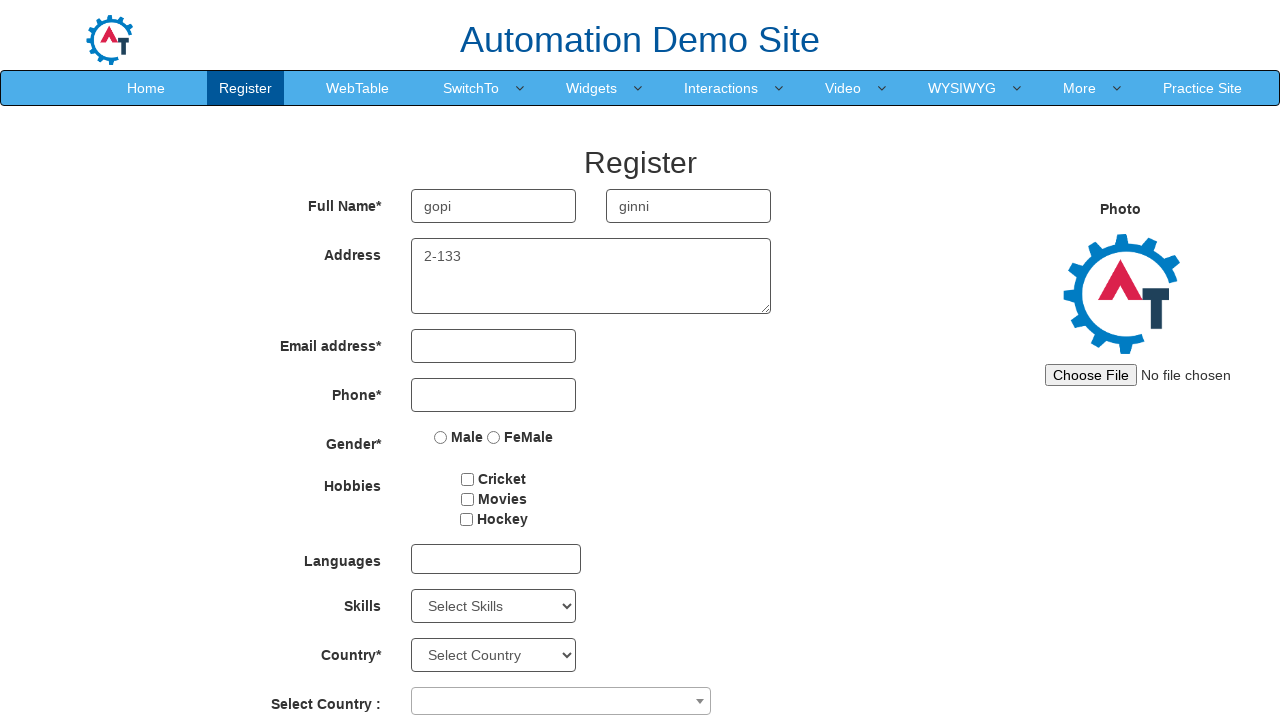

Pressed Enter key in address field
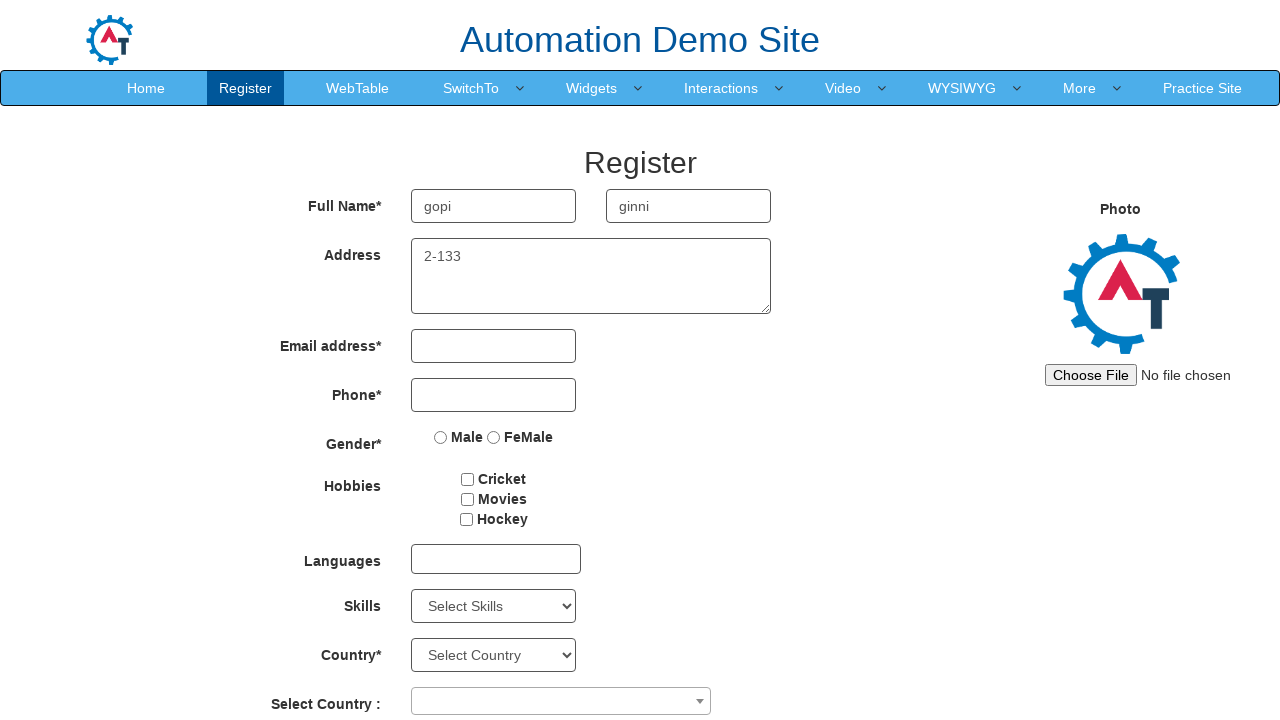

Located WebTable link element
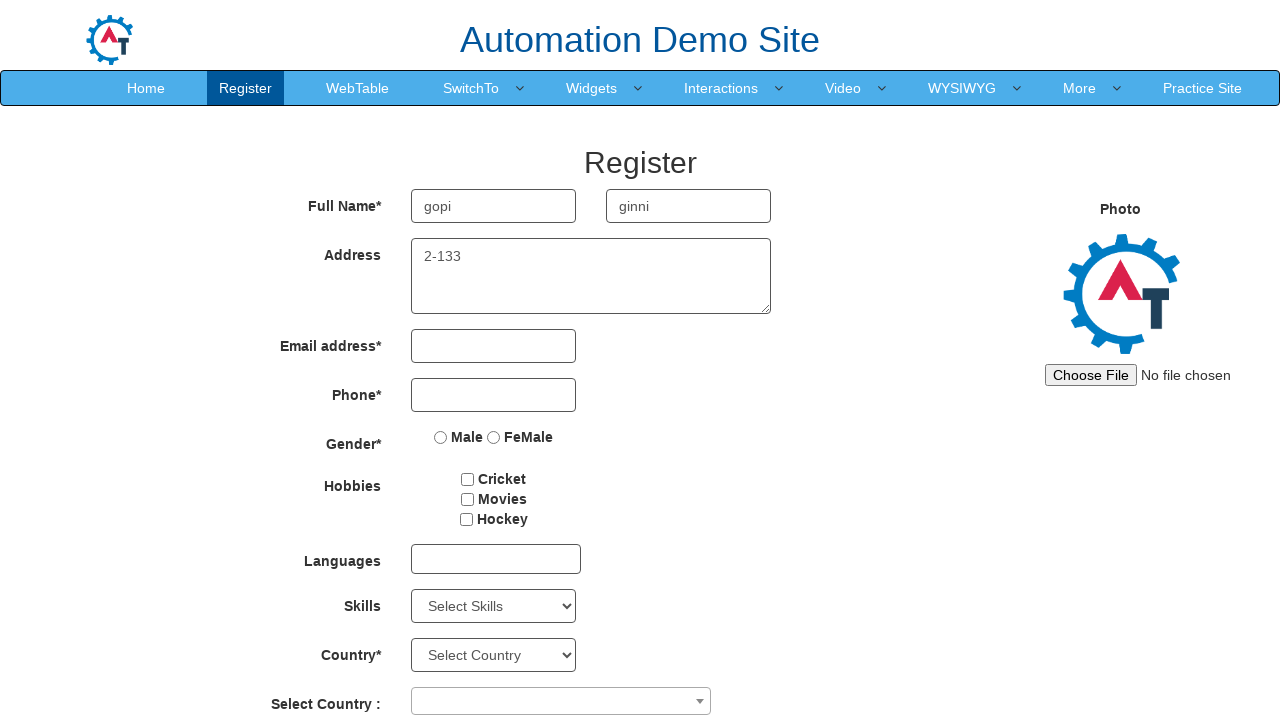

Located address textarea element
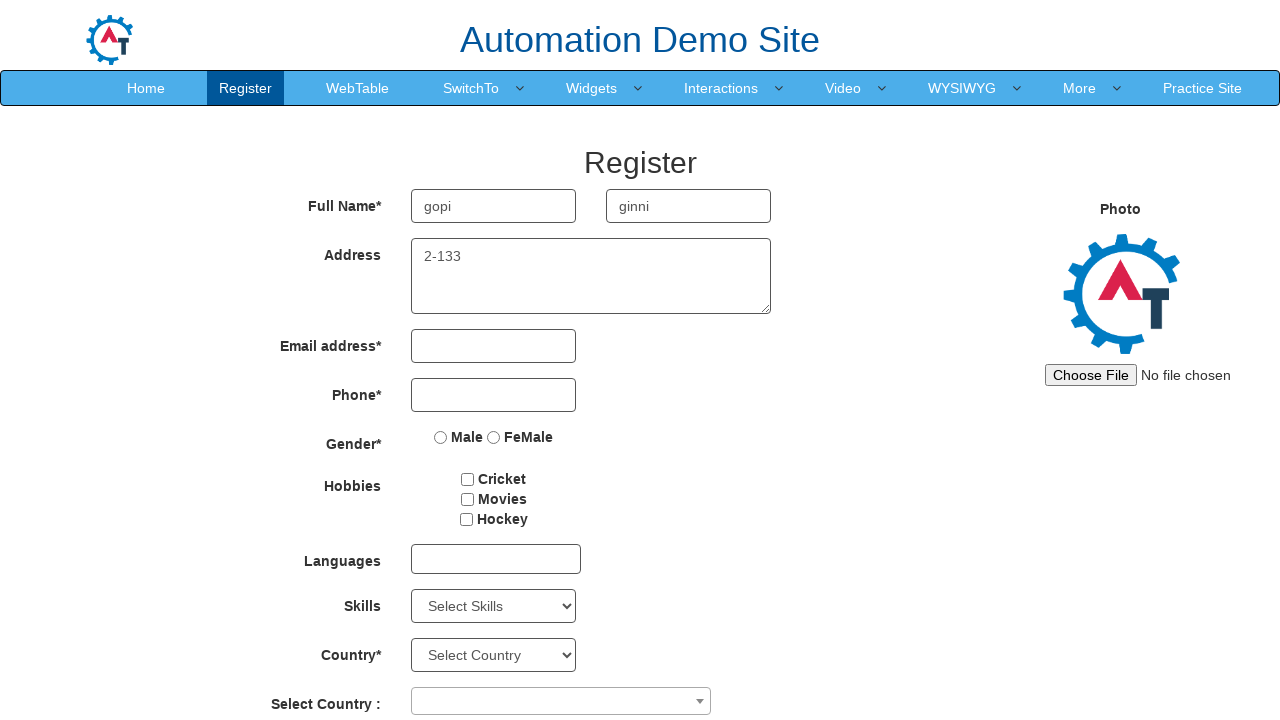

Performed drag and drop from WebTable link to address textarea at (591, 276)
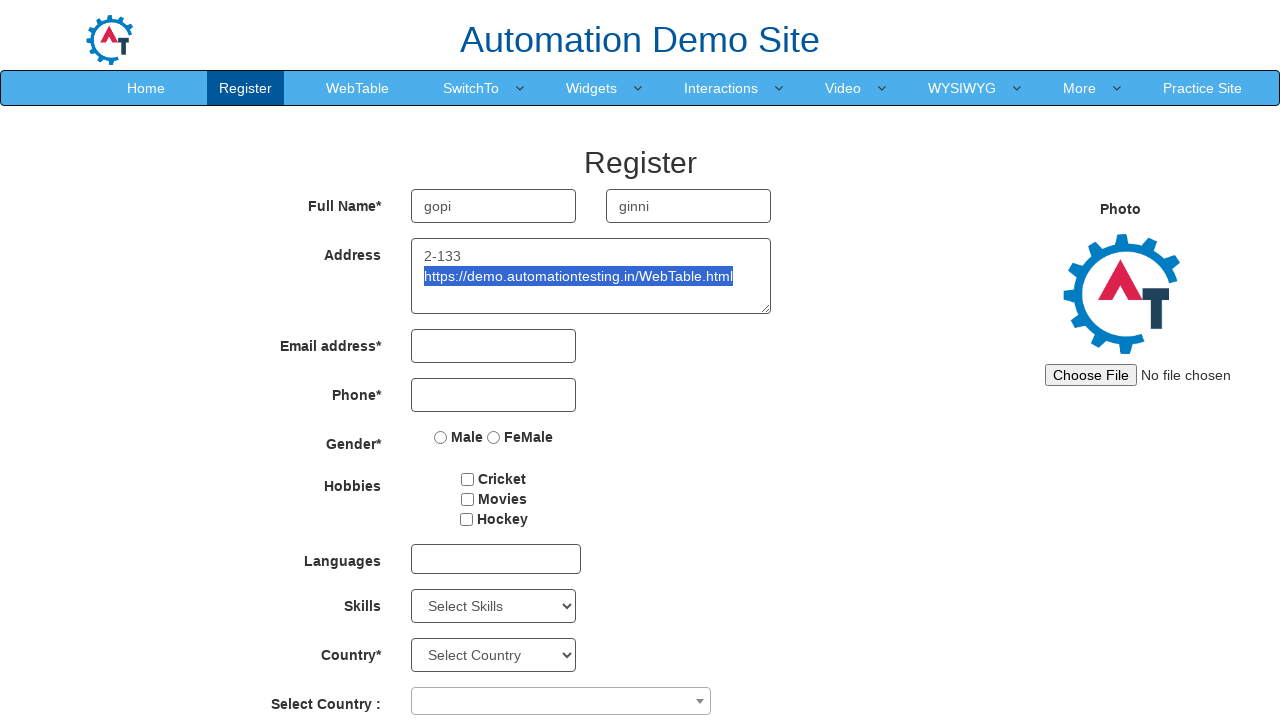

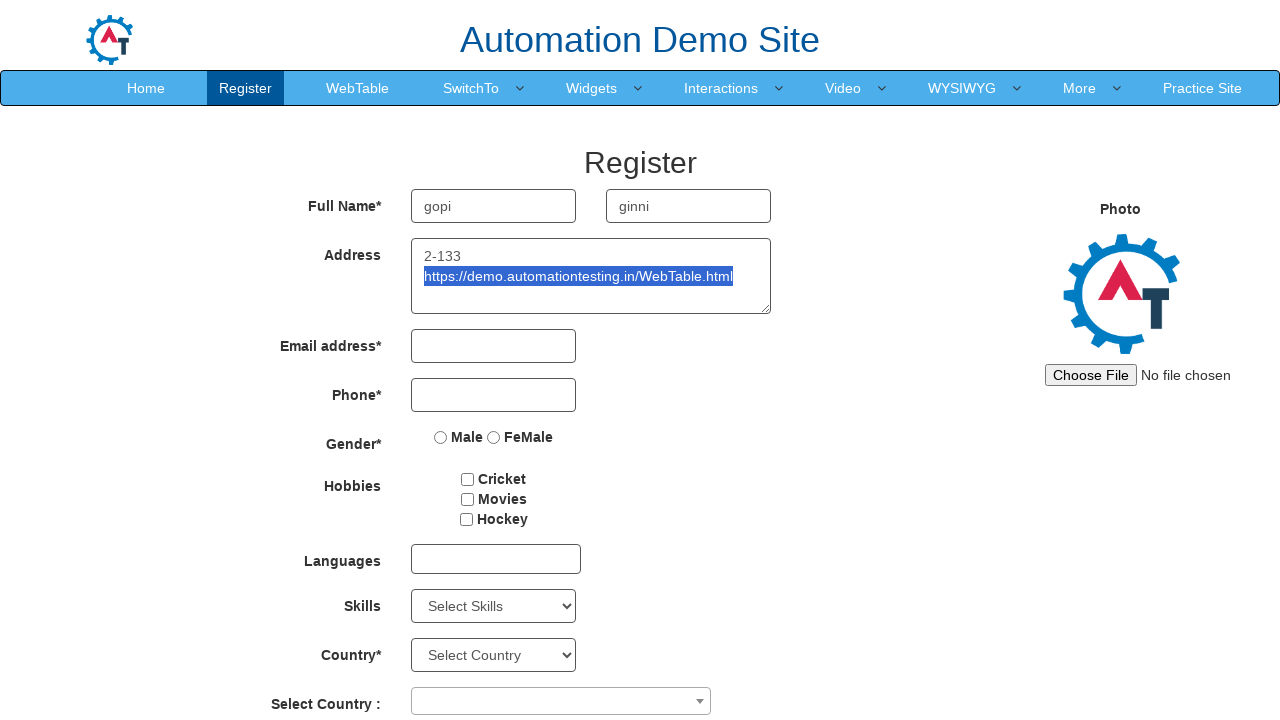